Tests web form functionality by filling a text box with "Selenium" and verifying the element is enabled

Starting URL: https://www.selenium.dev/selenium/web/web-form.html

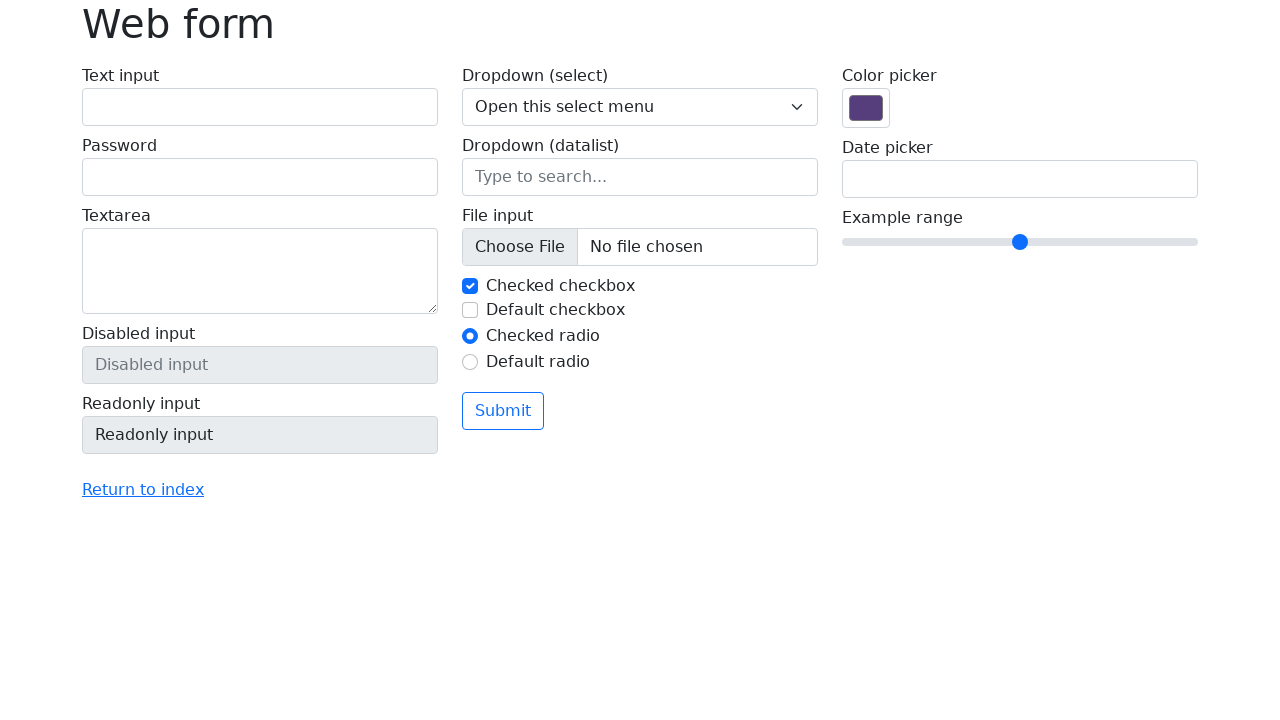

Navigated to Selenium web form test page
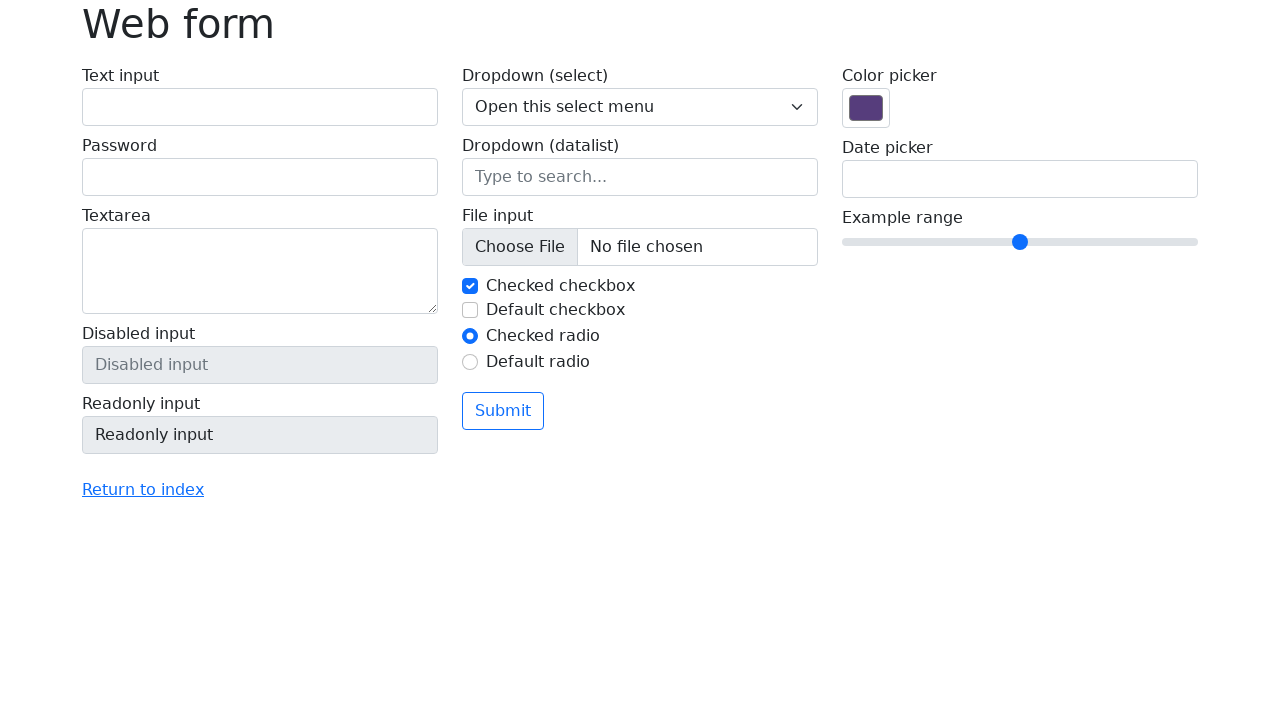

Filled text box with 'Selenium' on input[name='my-text']
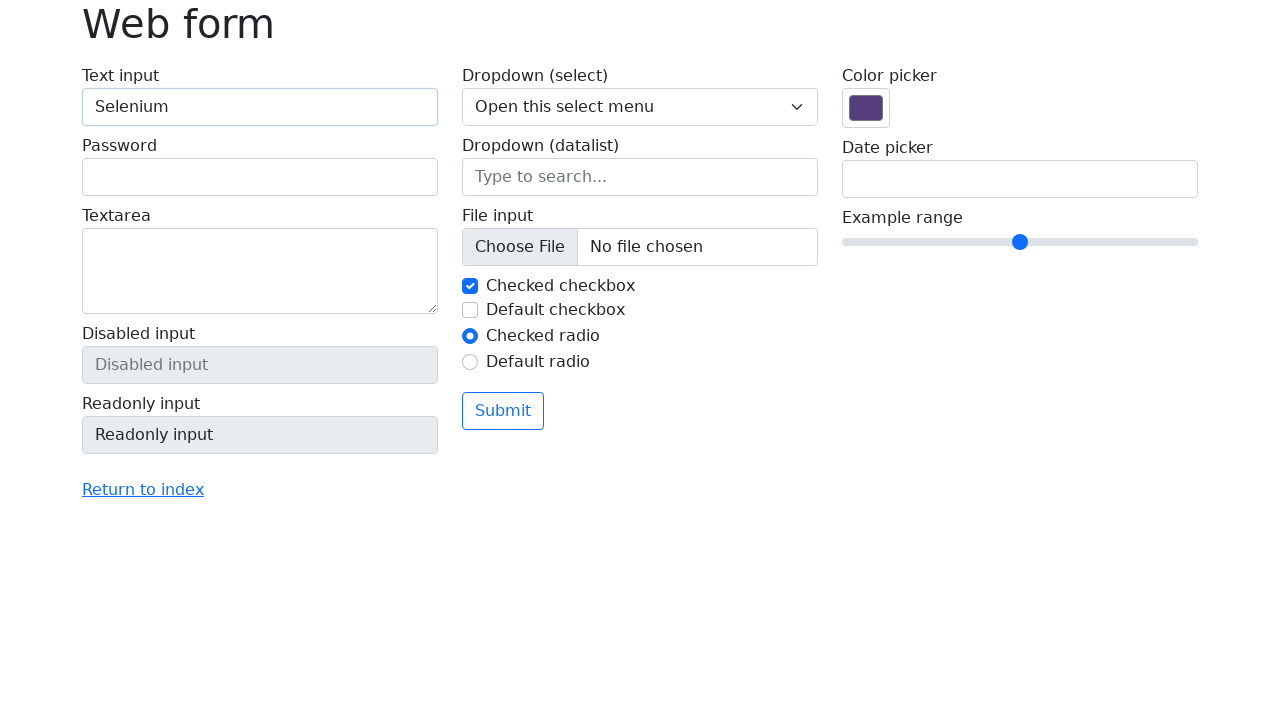

Verified that text box is enabled
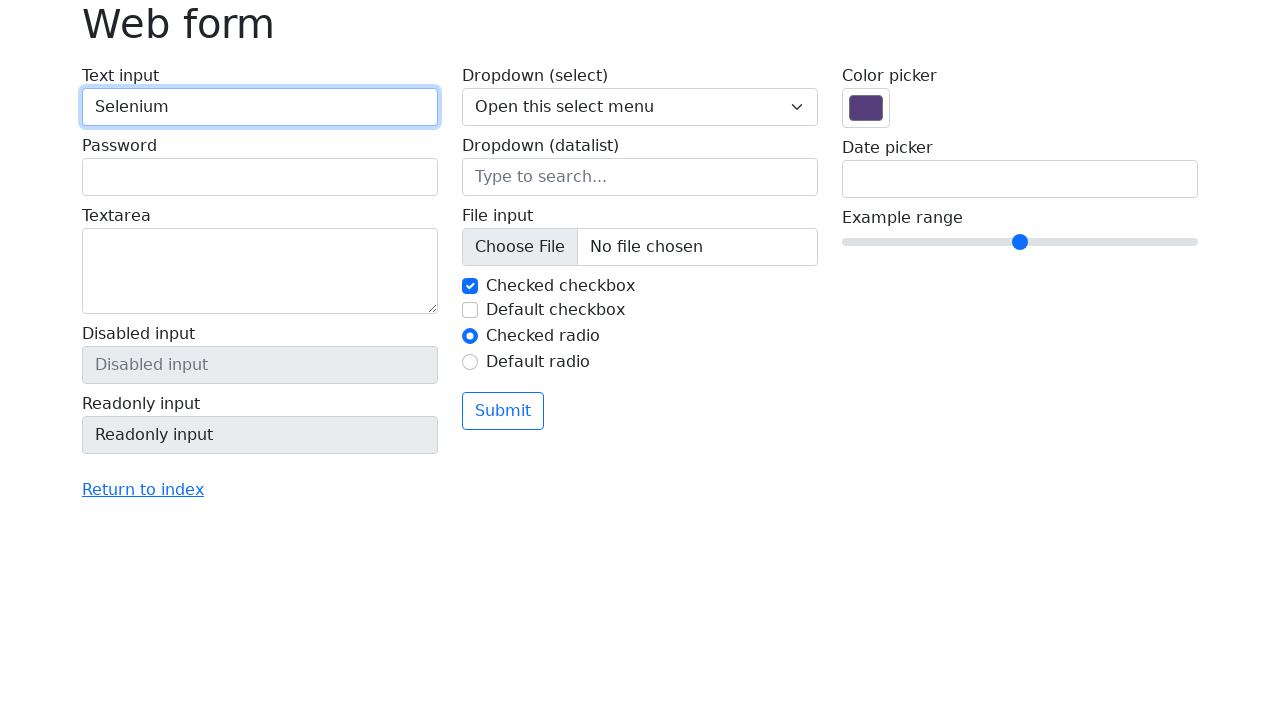

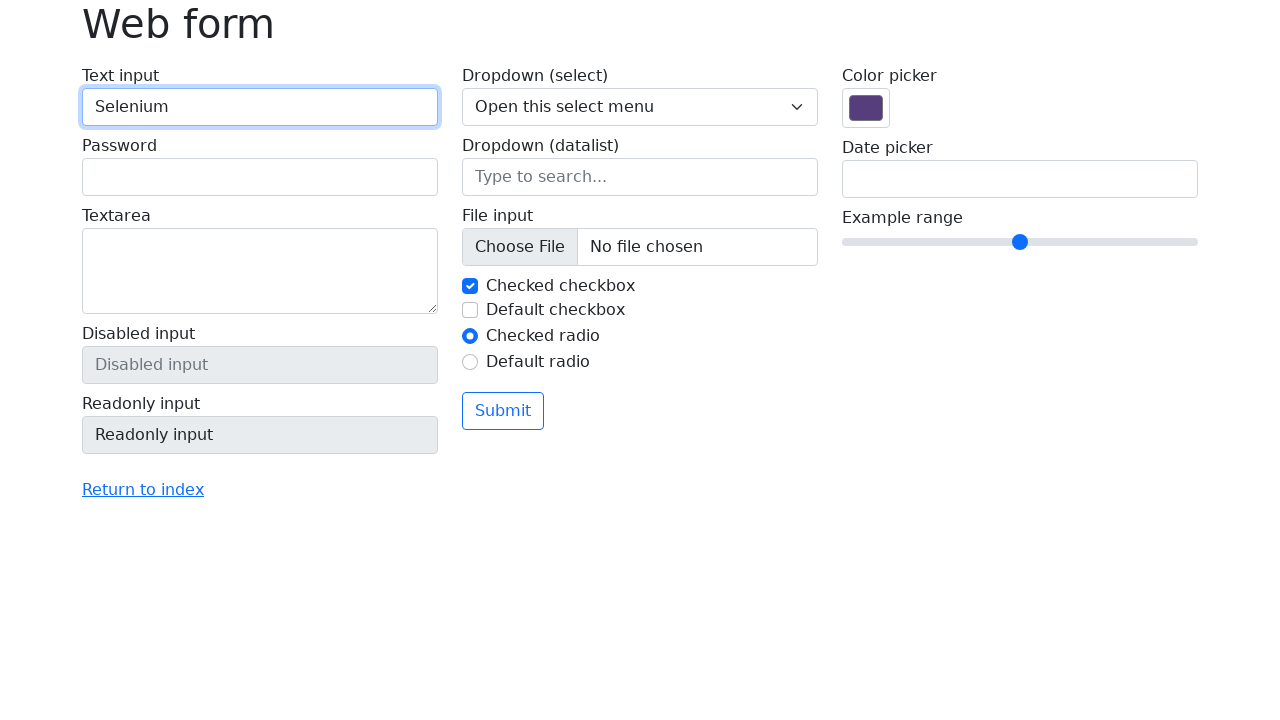